Tests job search and then clicks on the first job result to verify the job detail page loads correctly with matching title.

Starting URL: https://www.jobs.cz

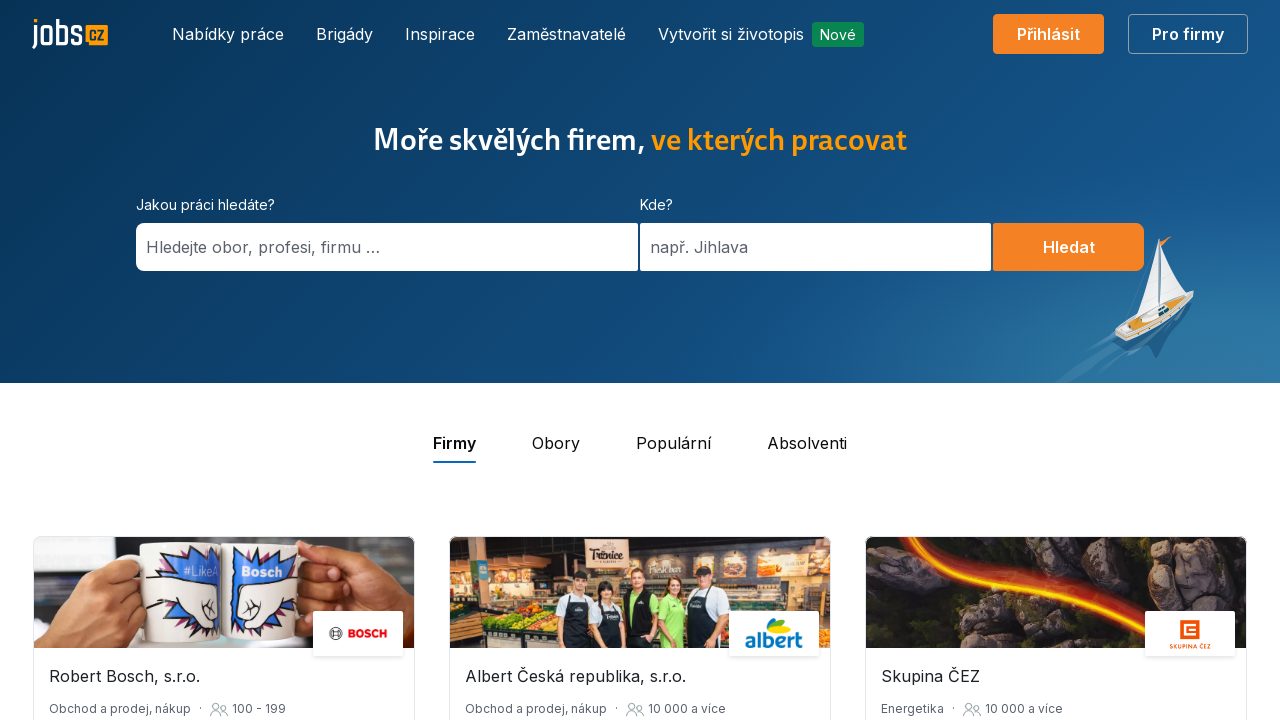

Navigated to jobs.cz homepage
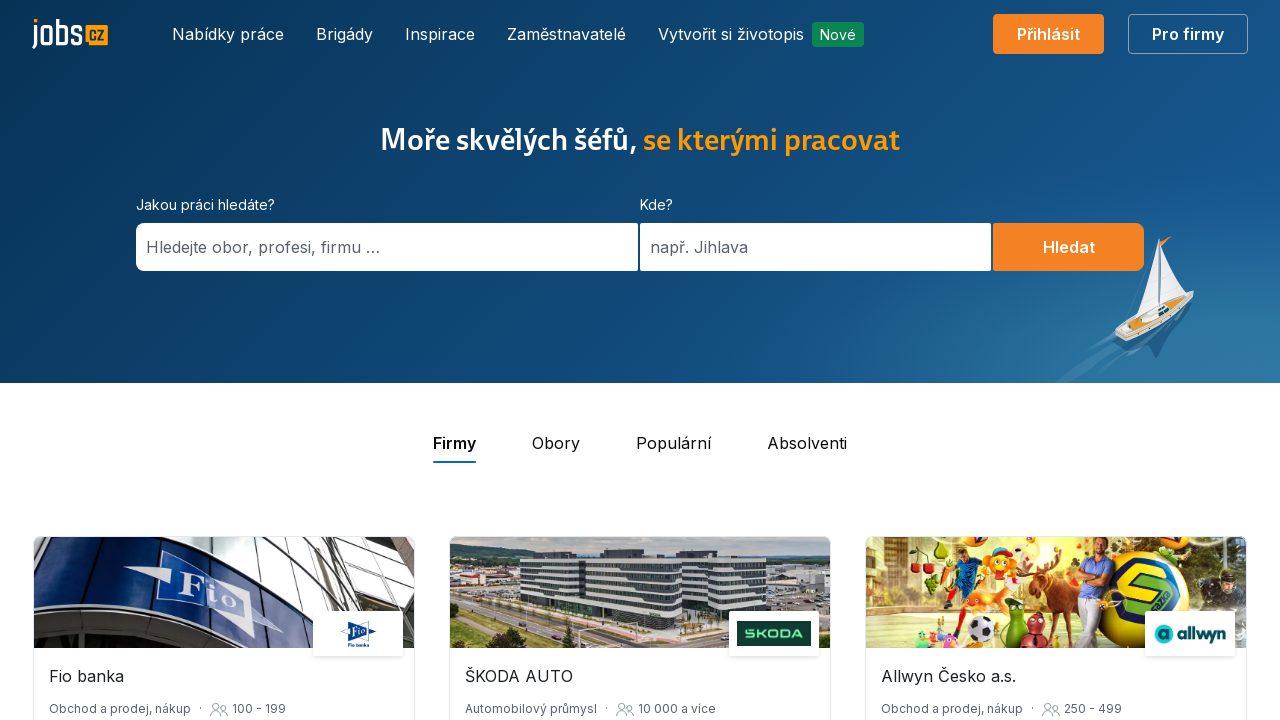

Clicked on job search input field at (263, 247) on #hp-search-box > form > div.SearchField.SearchField--grouped.SearchField--invert
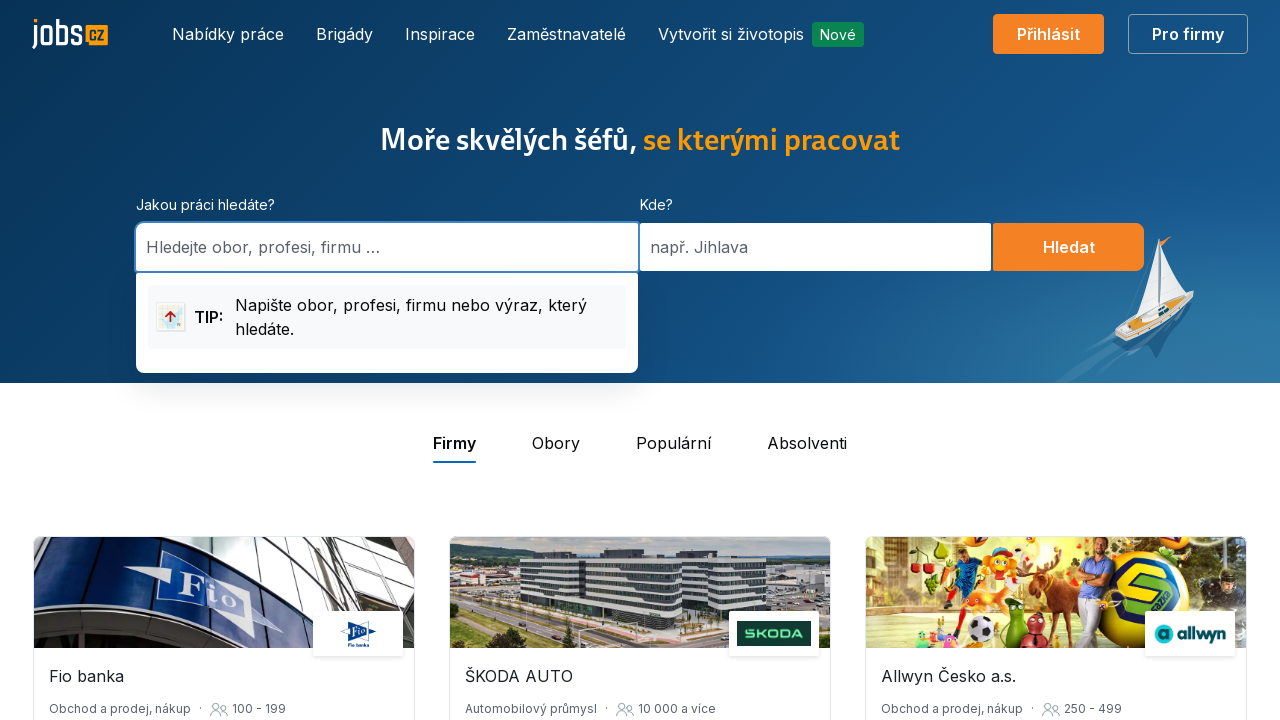

Typed 'Tester' in job search field
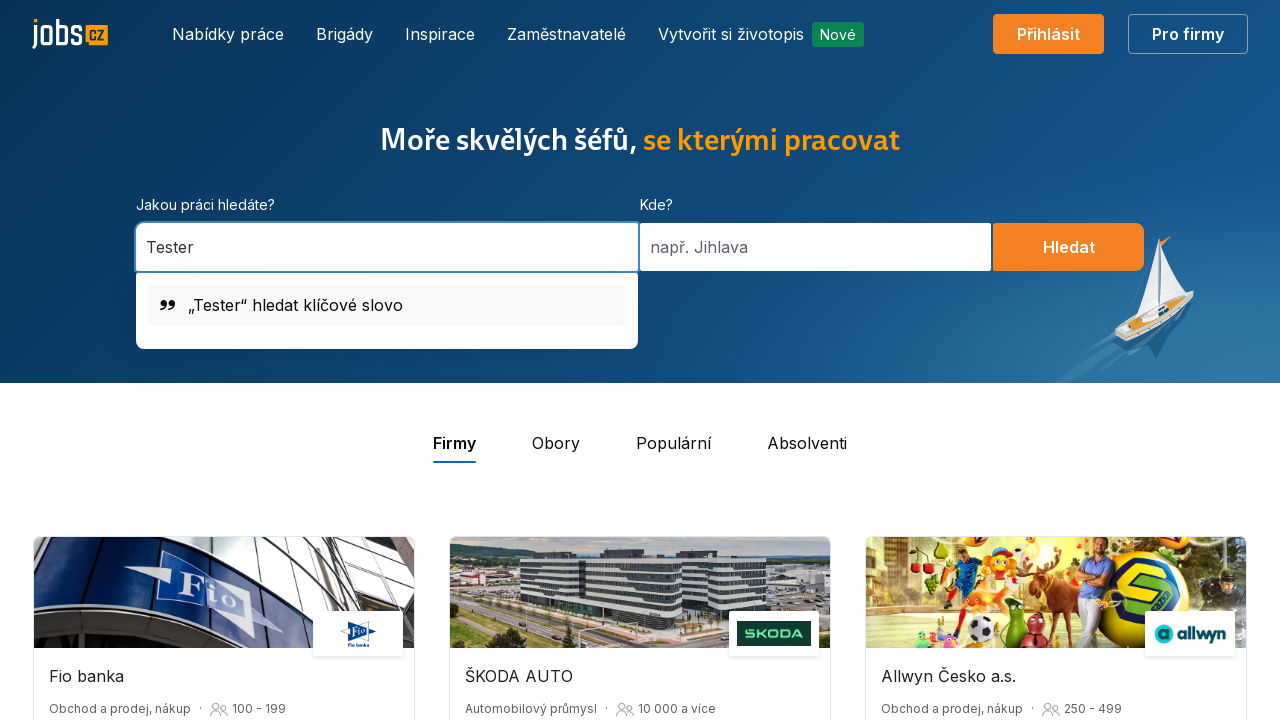

Pressed Enter to confirm job search
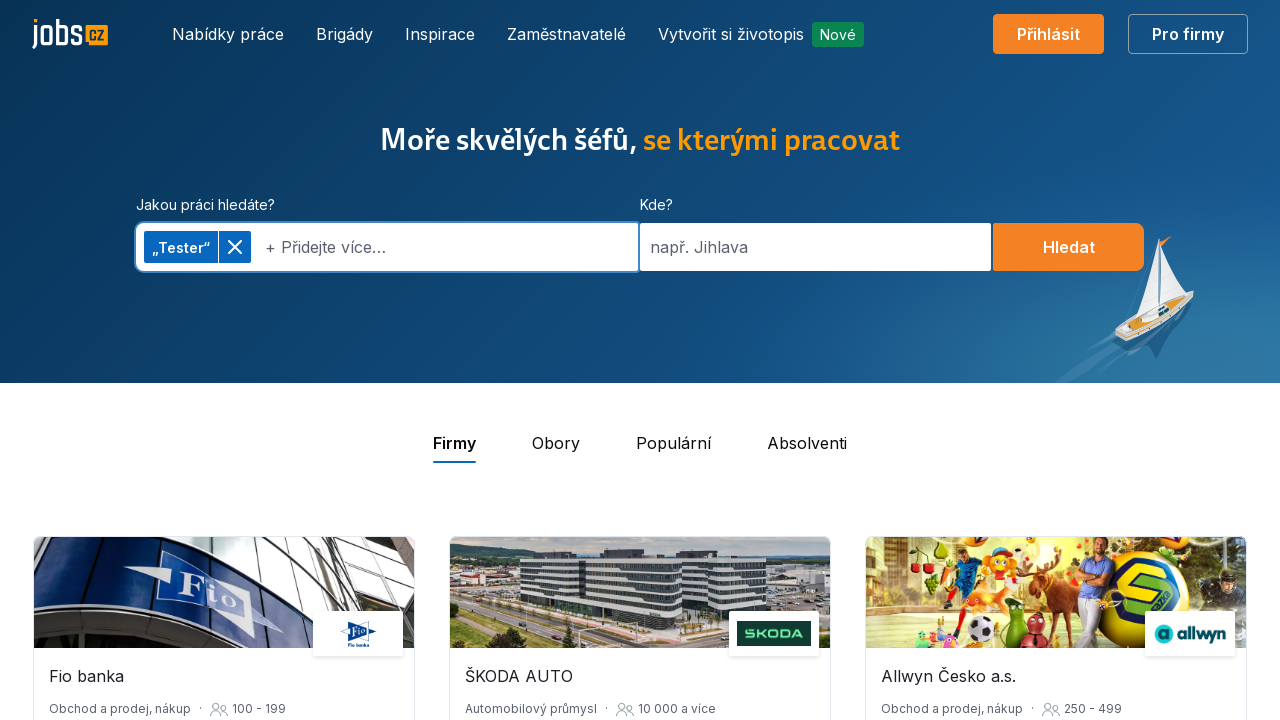

Clicked on city search input field at (816, 247) on #hp-search-box > form > div.SearchField.SearchField--grouped.SearchField--invert
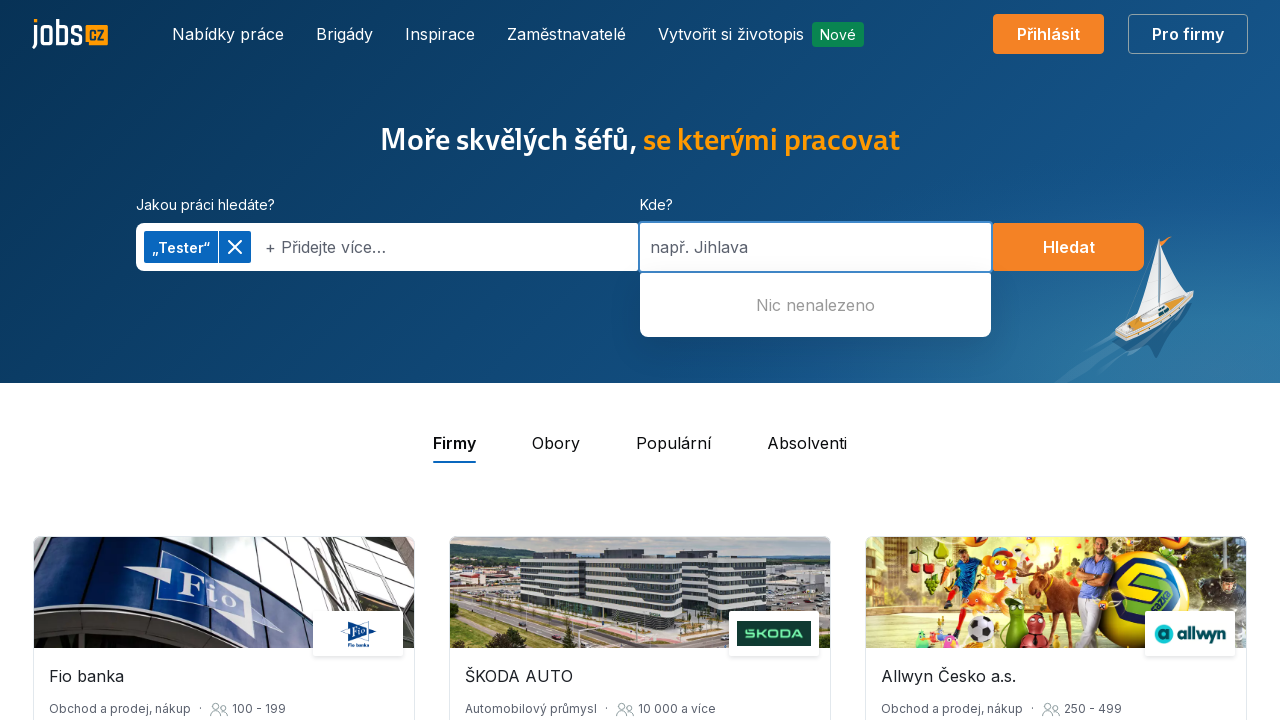

Typed 'Praha' in city search field
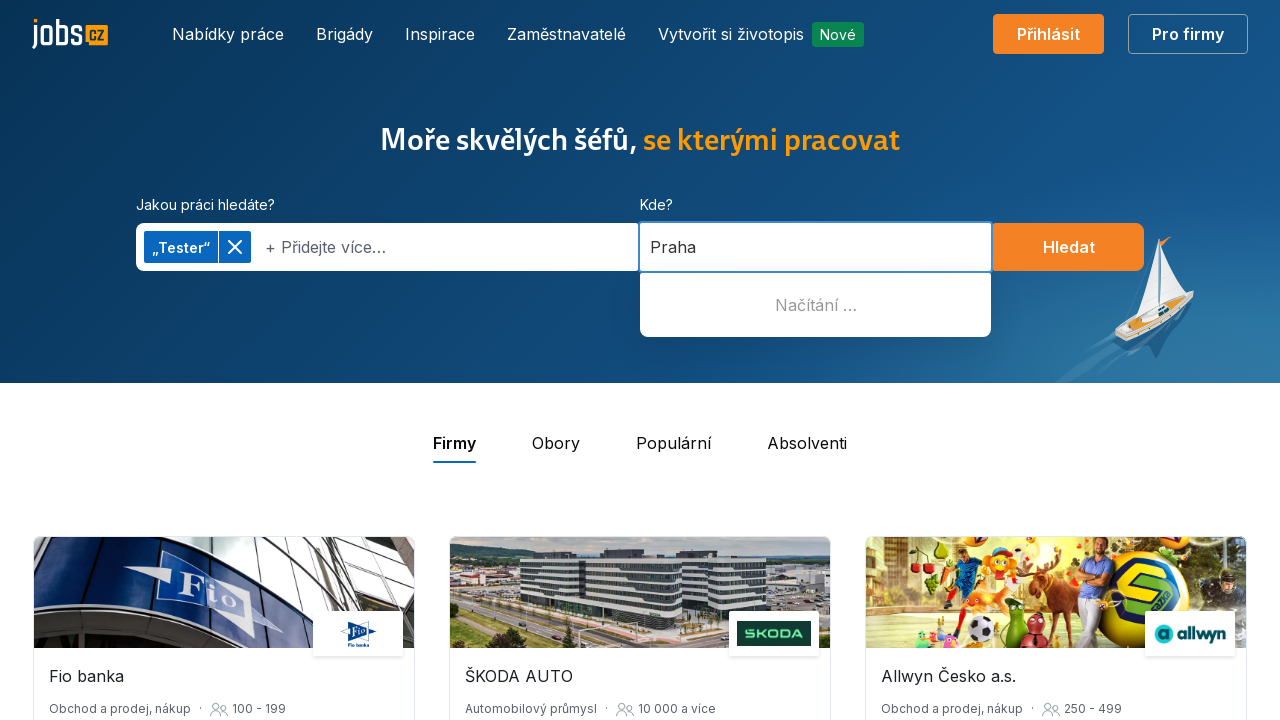

Pressed Enter to confirm city search
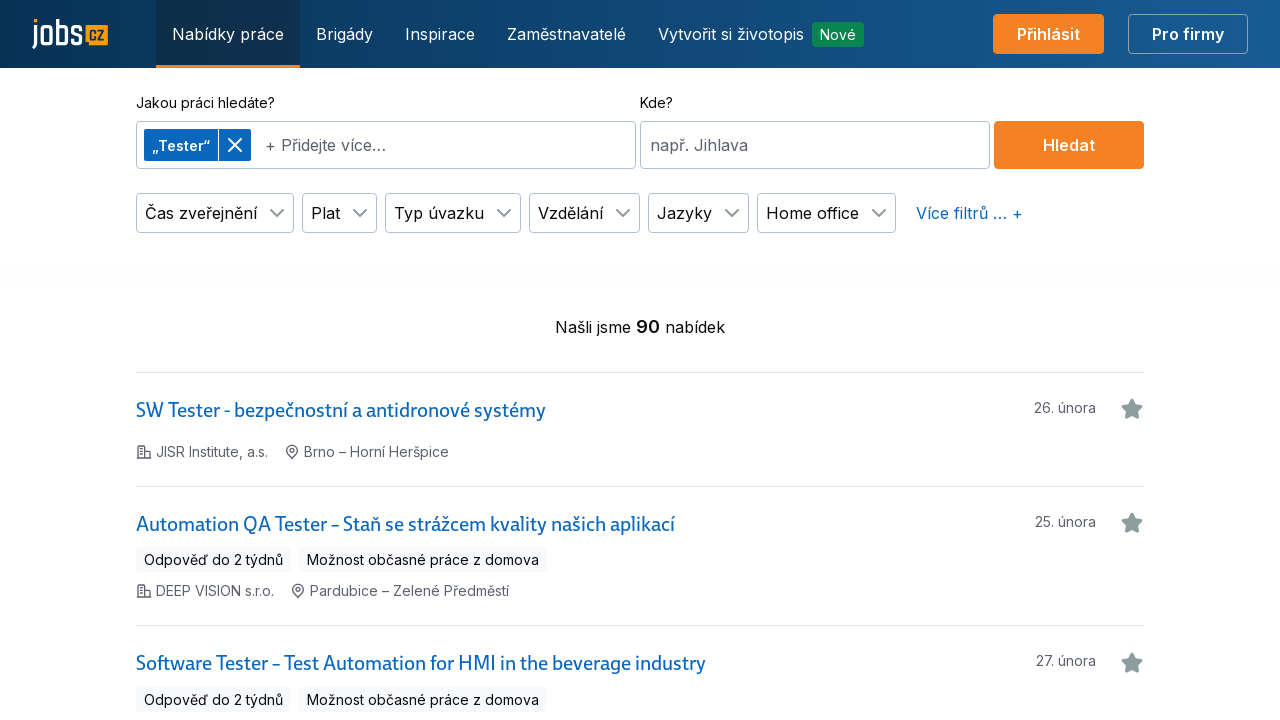

Waited for search results to load (networkidle)
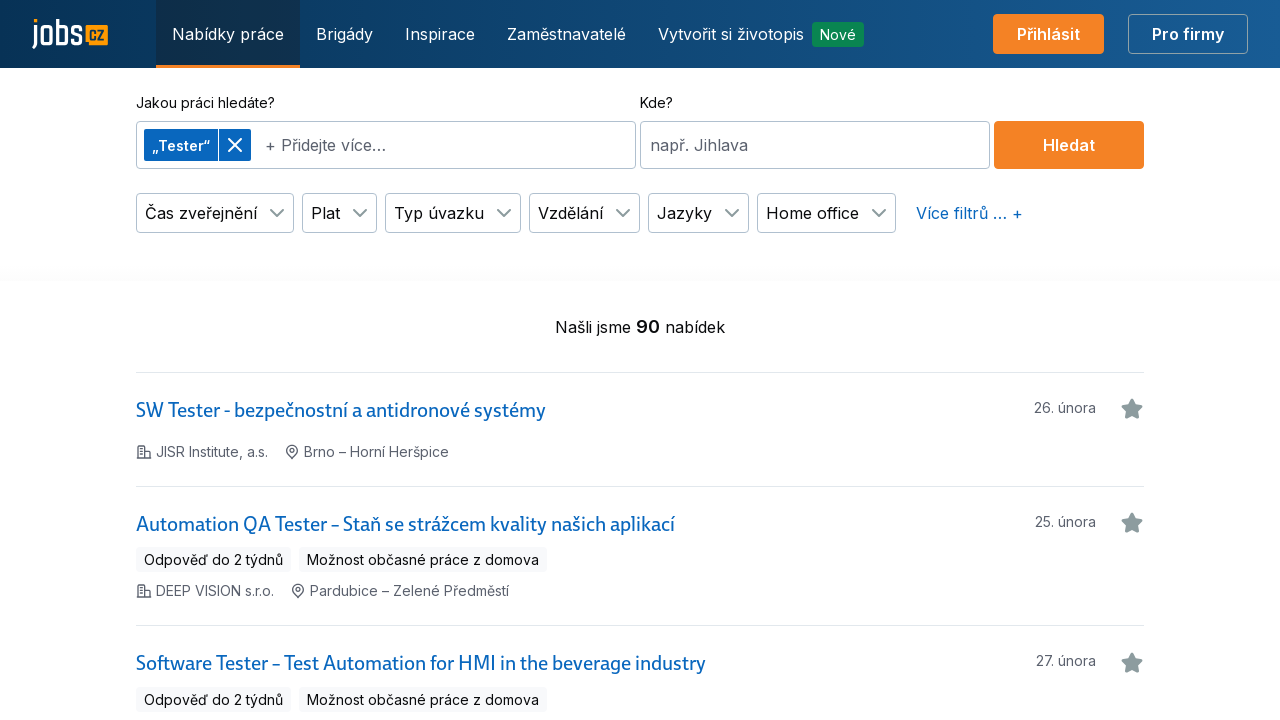

Extracted first job result text: 'SW Tester - bezpečnostní a antidronové systémy'
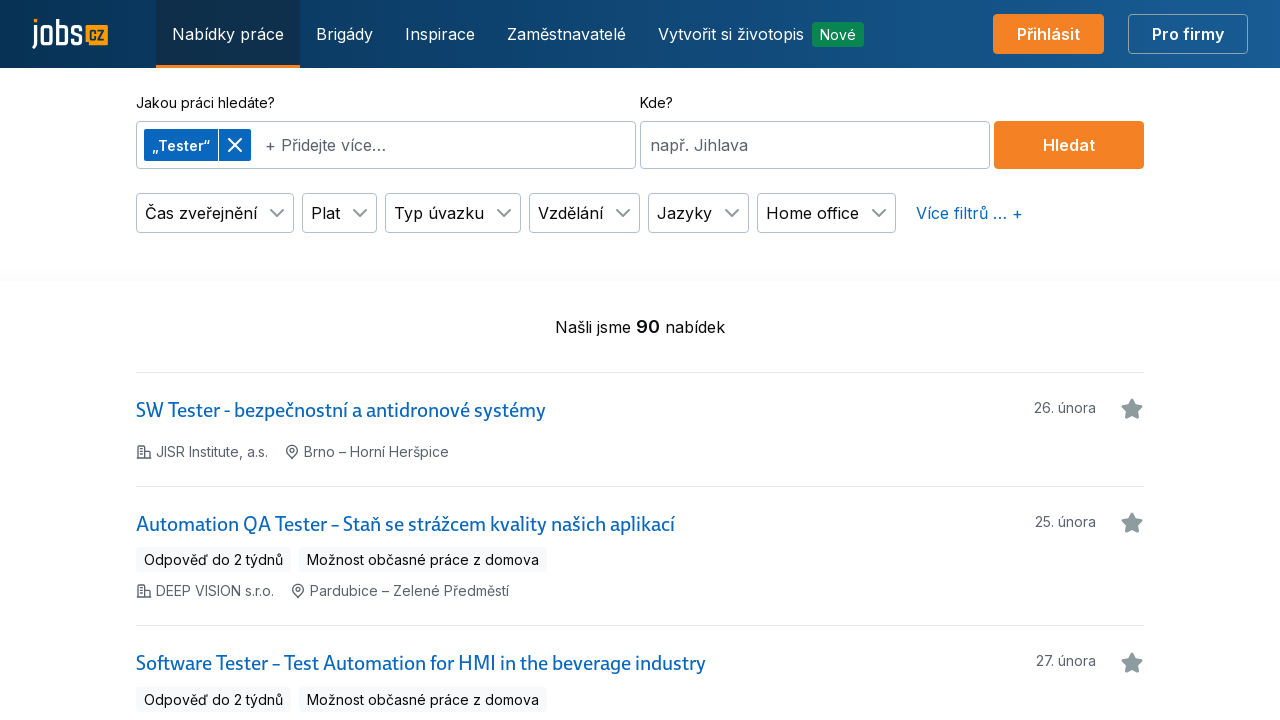

Clicked on the first job result to open job detail page at (341, 410) on #search-result-container > div.Stack.Stack--hasIntermediateDividers.Stack--hasSt
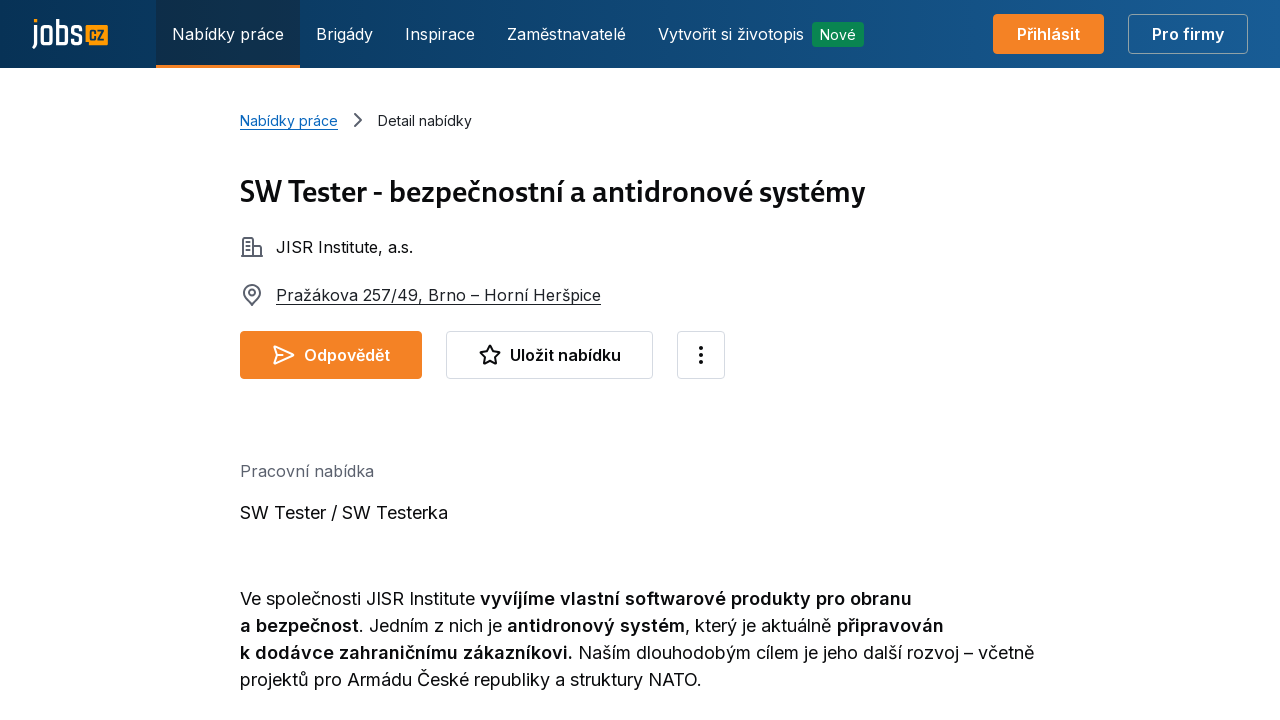

Extracted job detail page title: 'SW Tester - bezpečnostní a antidronové systémy'
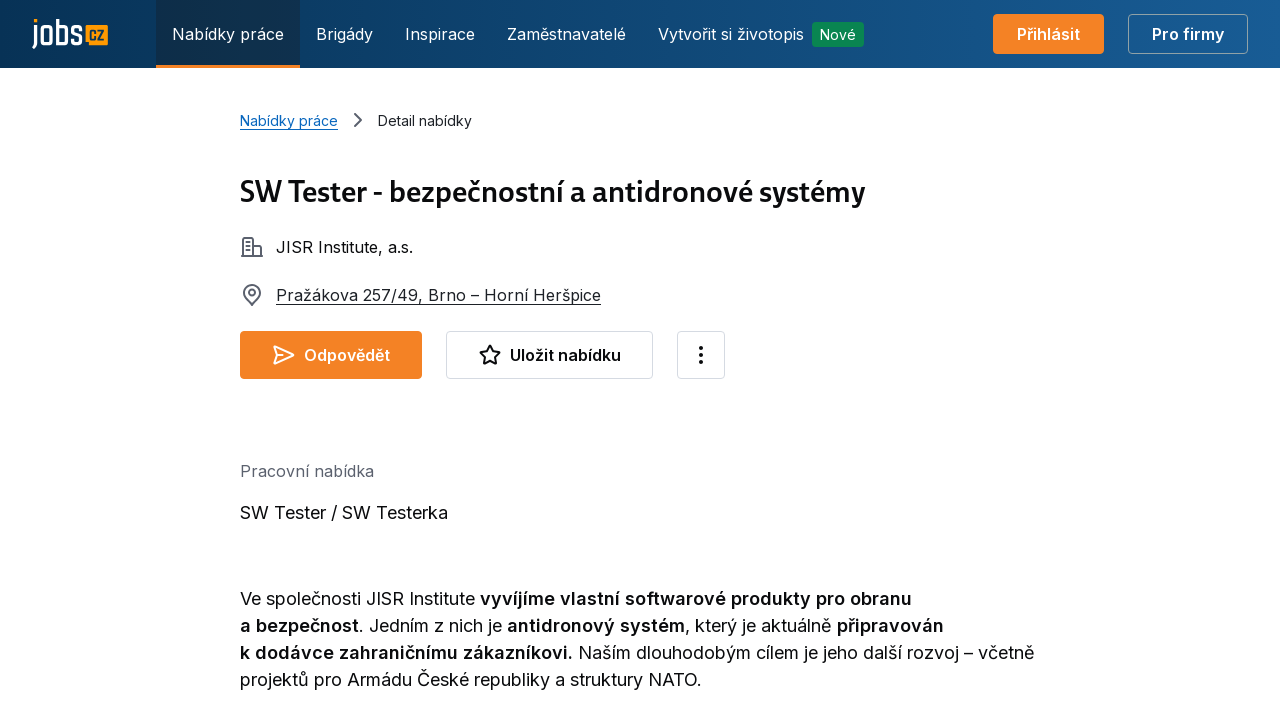

Assertion passed: first job result text matches job detail page title
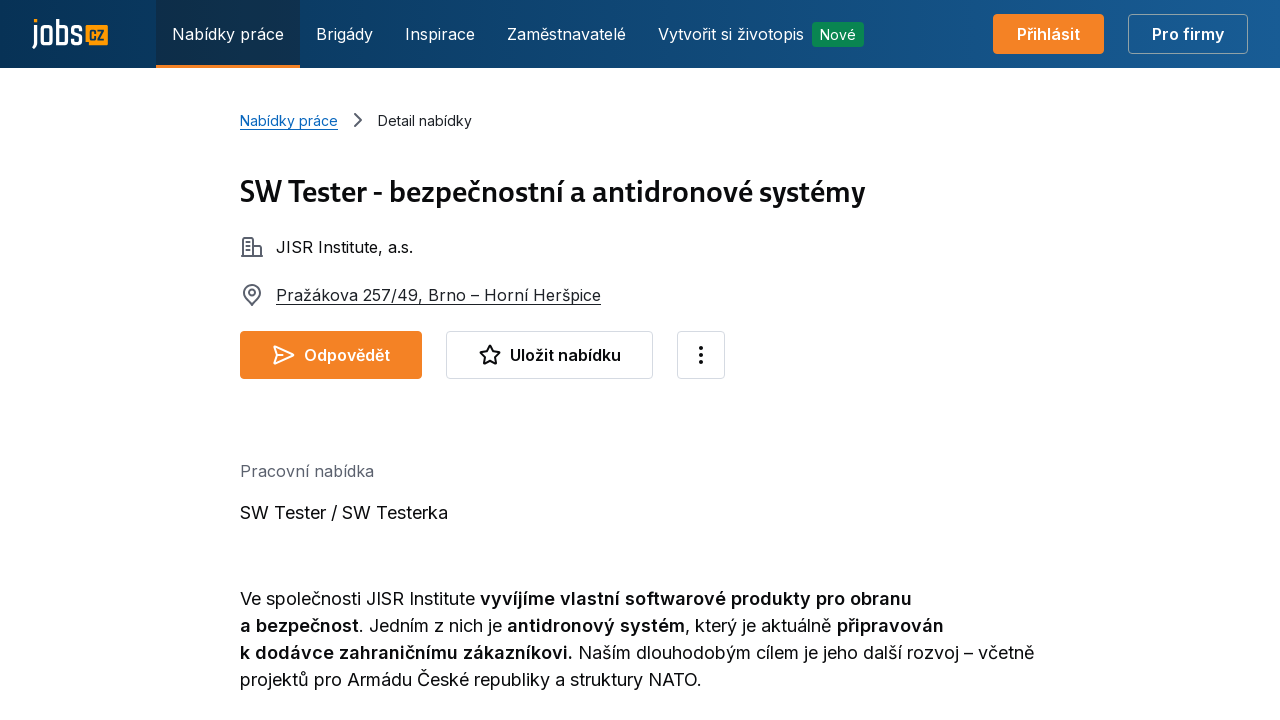

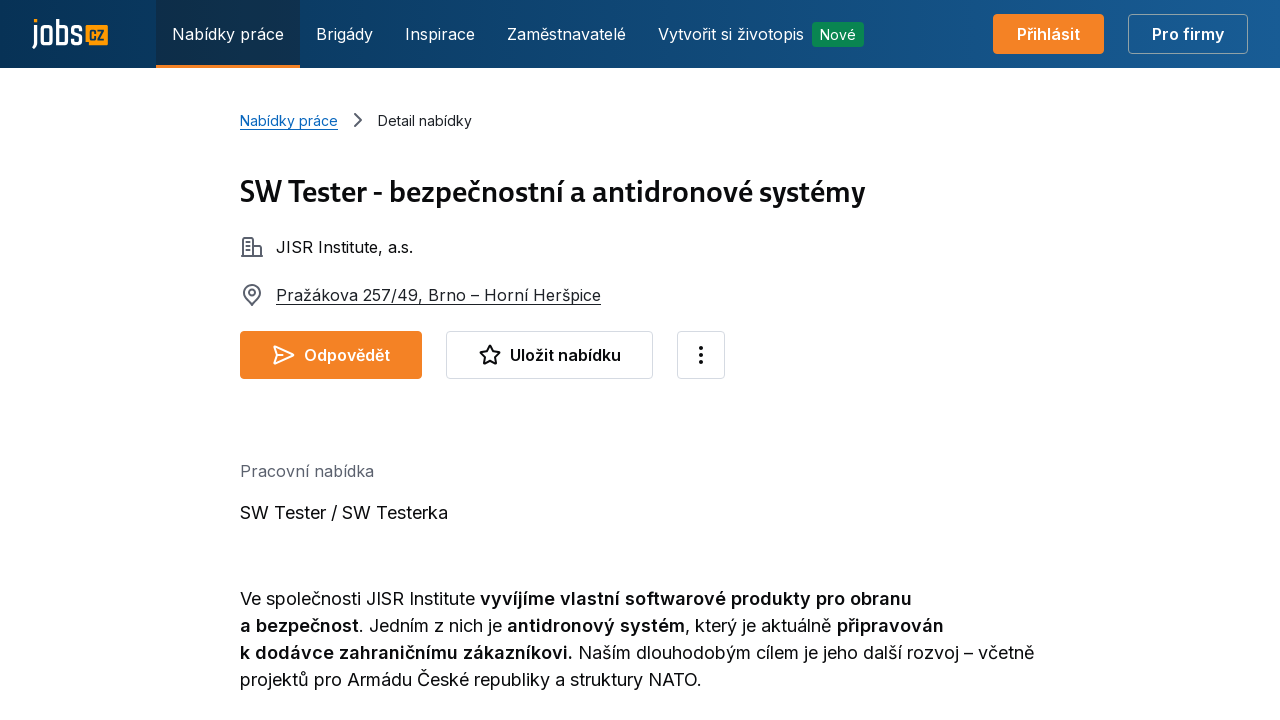